Tests an e-commerce cart functionality by adding multiple vegetable items to cart, proceeding to checkout, and applying a promo code

Starting URL: https://rahulshettyacademy.com/seleniumPractise

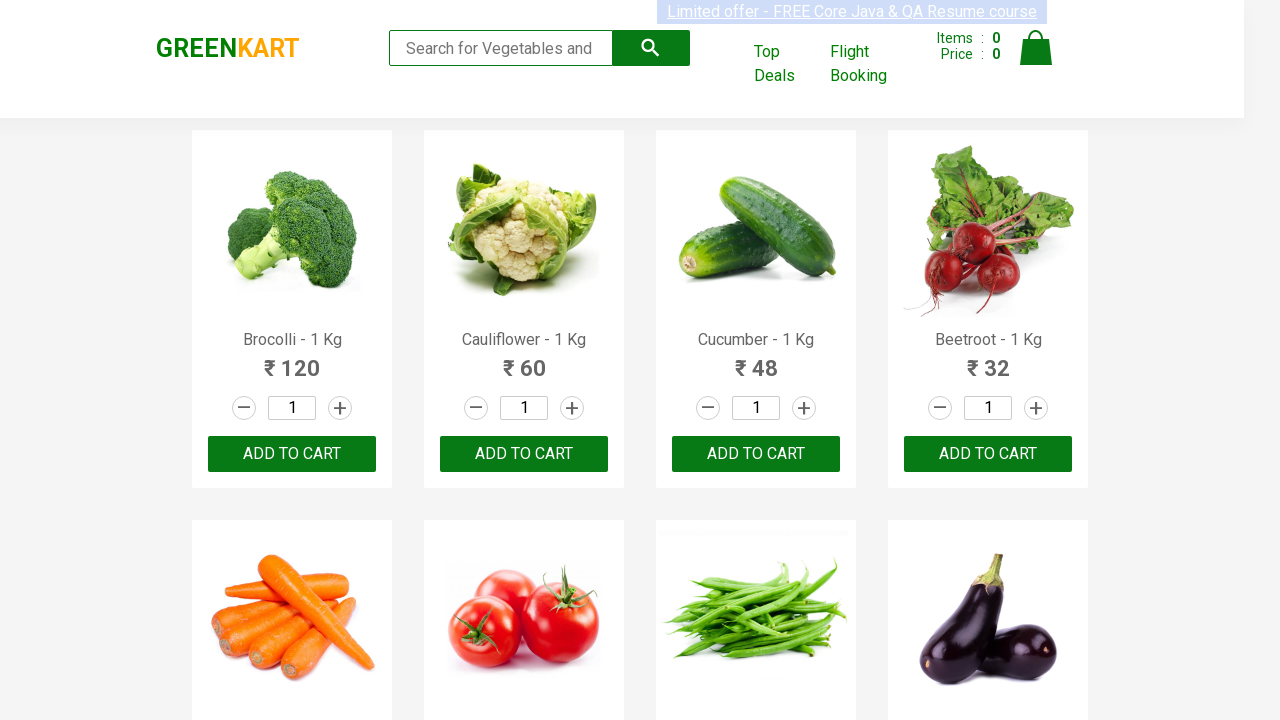

Retrieved all product elements from the page
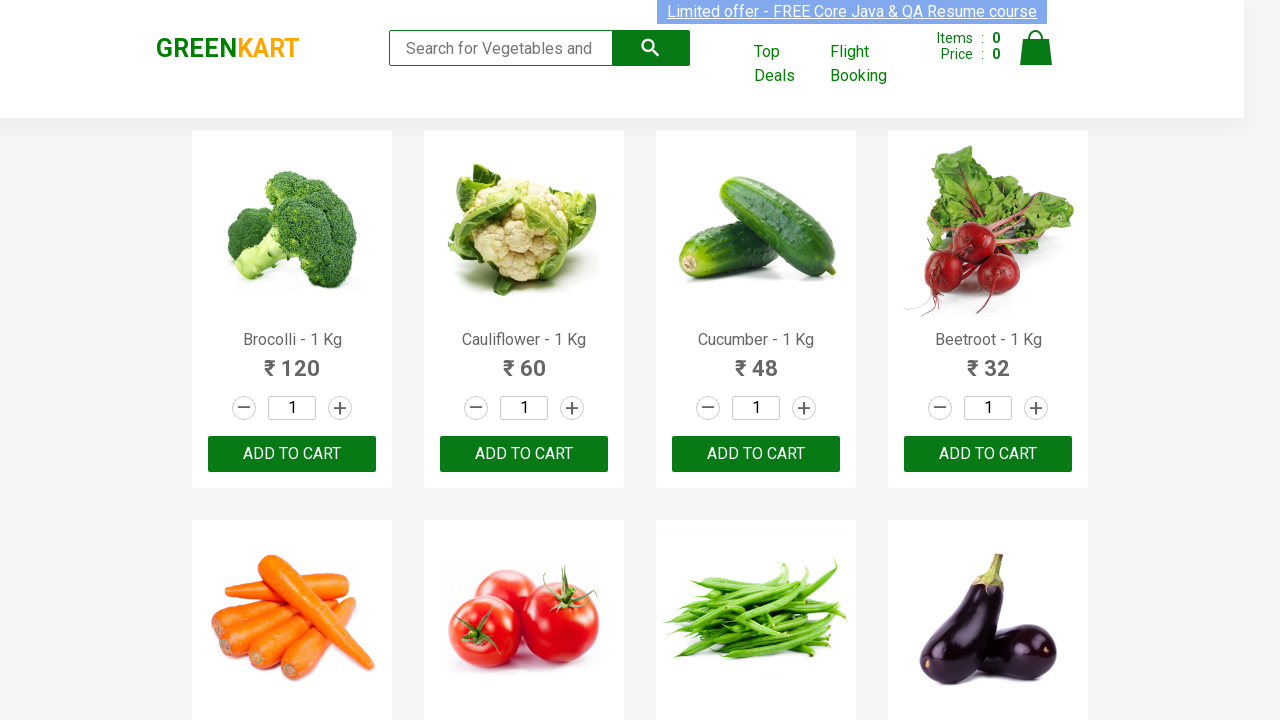

Added Brocolli to cart at (292, 454) on div.product-action > button >> nth=0
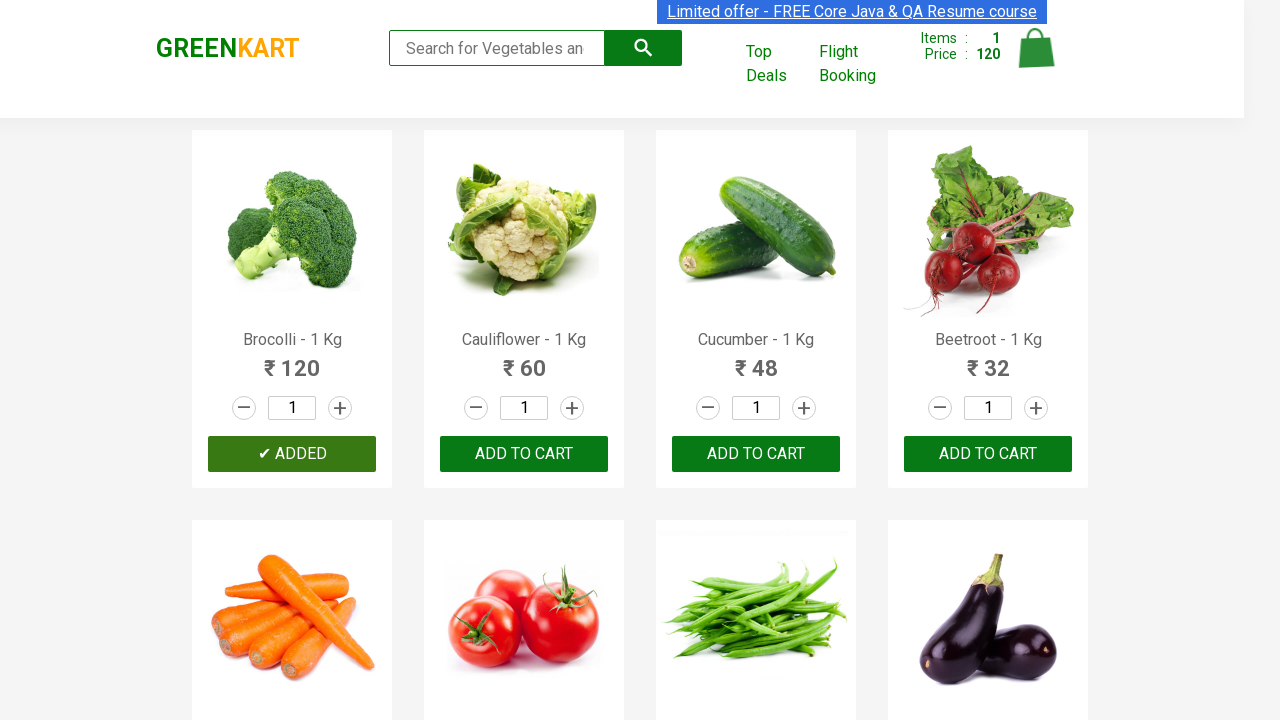

Added Cauliflower to cart at (524, 454) on div.product-action > button >> nth=1
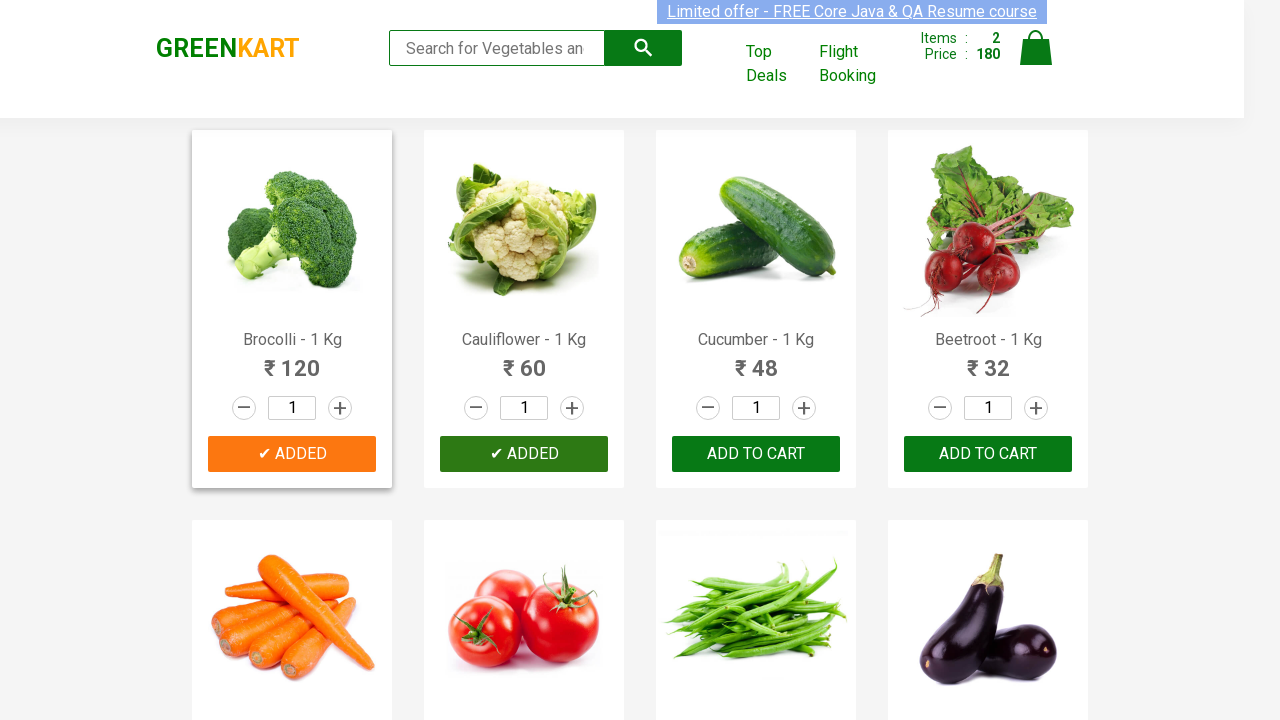

Added Beetroot to cart at (988, 454) on div.product-action > button >> nth=3
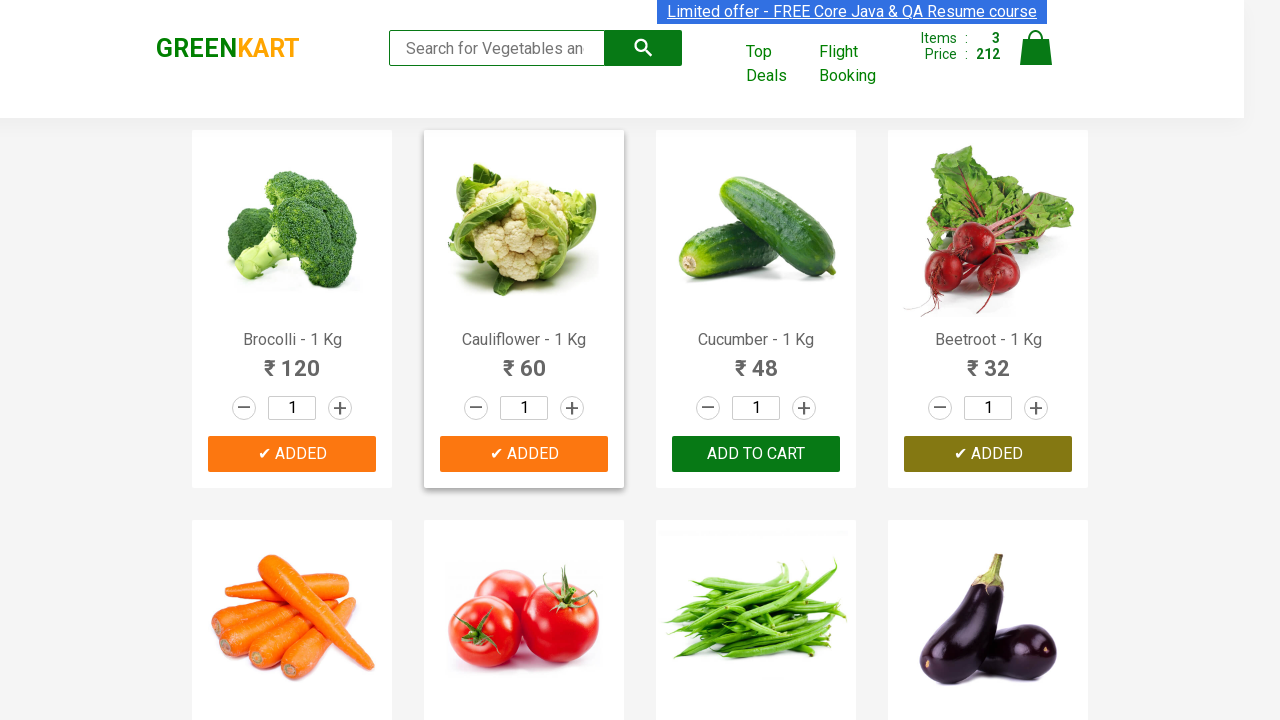

Added Mushroom to cart at (524, 360) on div.product-action > button >> nth=9
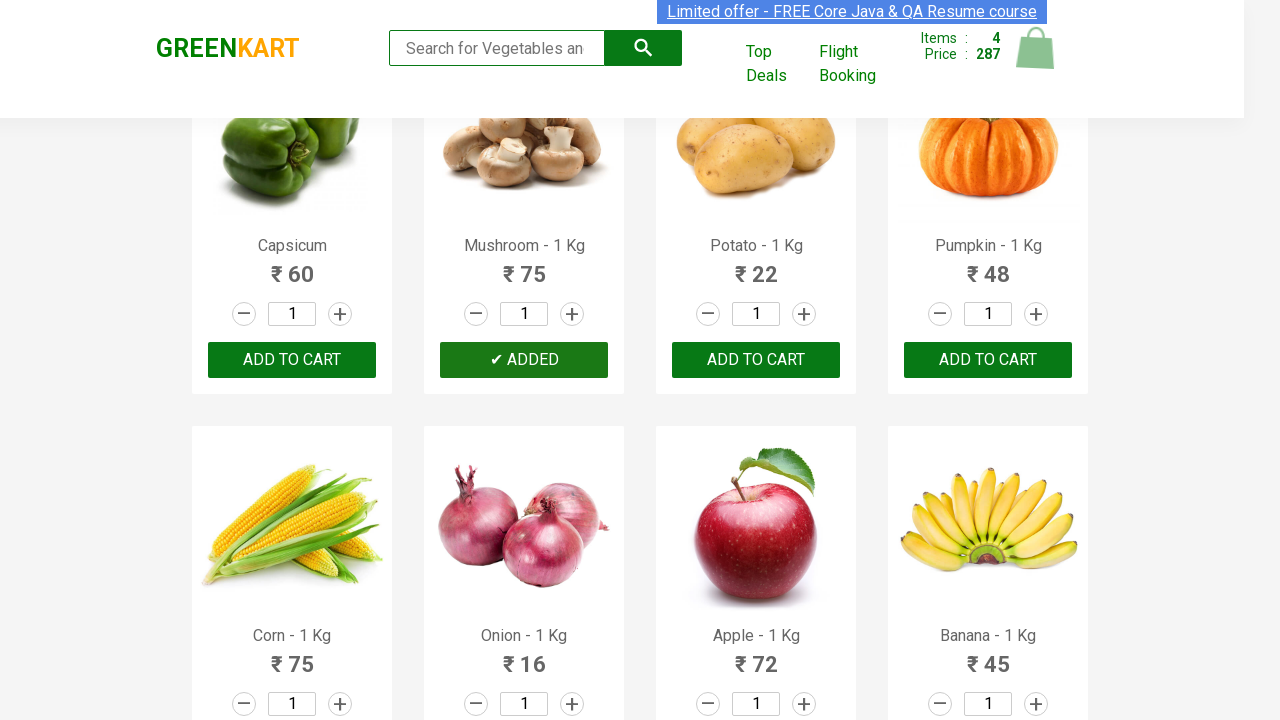

Clicked on cart icon to view cart at (1036, 48) on img[alt='Cart']
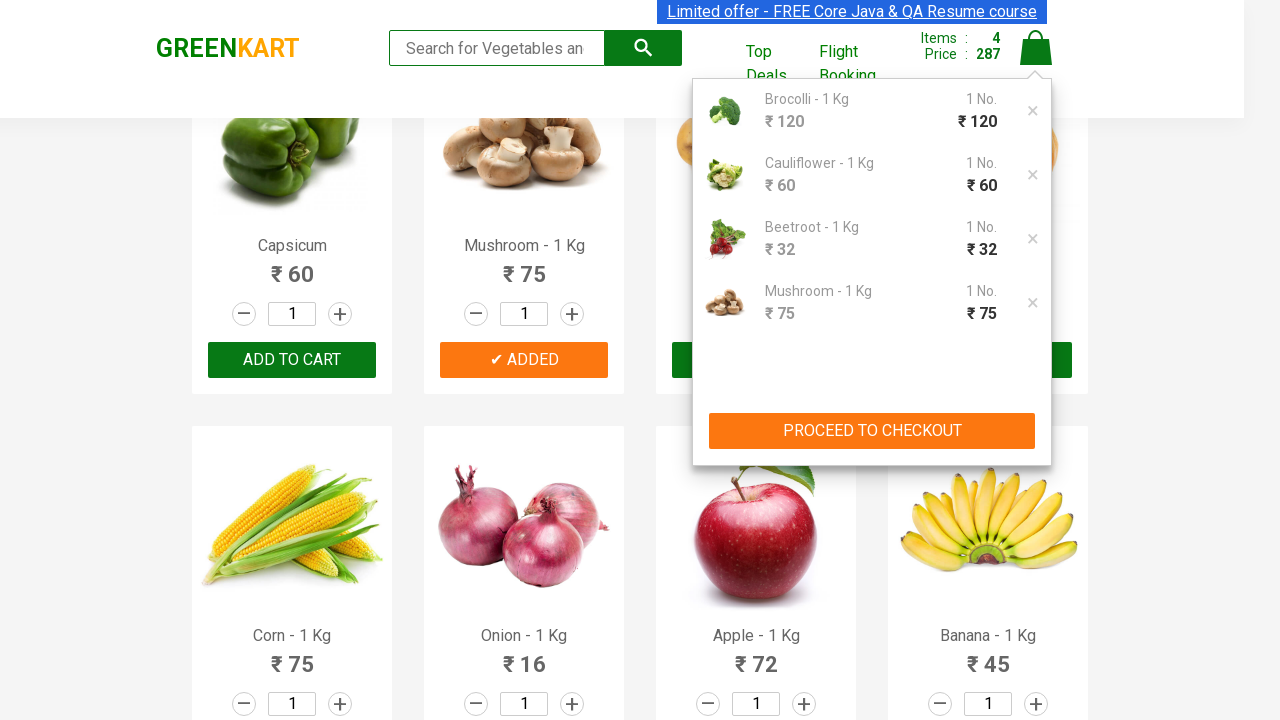

Clicked PROCEED TO CHECKOUT button at (872, 431) on xpath=//button[contains(text(),'PROCEED TO CHECKOUT')]
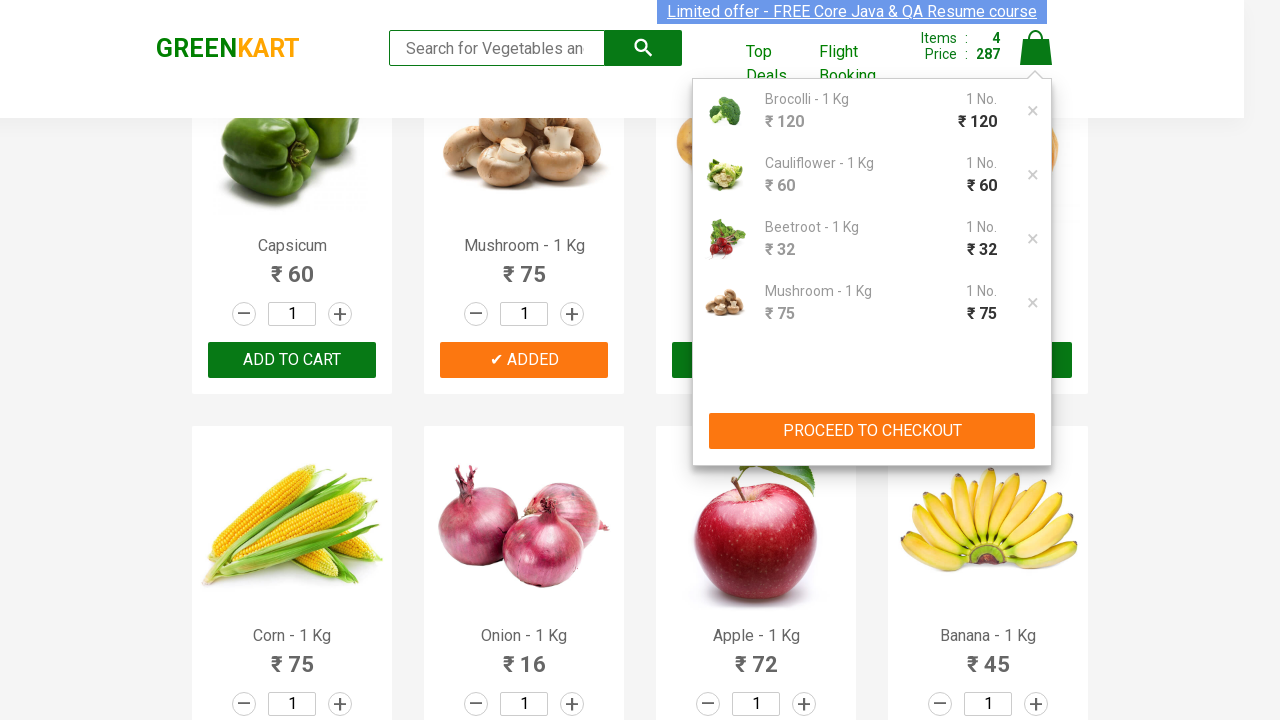

Promo code input field became visible
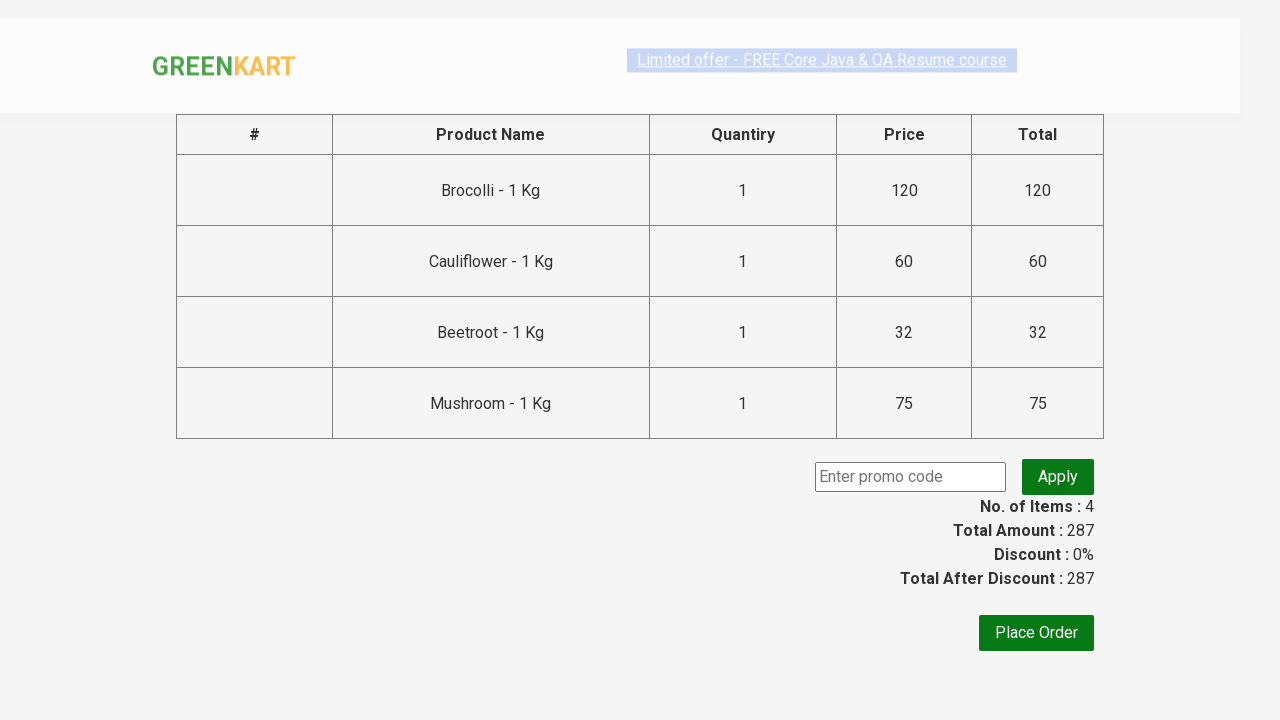

Entered promo code 'rahulshettyacademy' into the promo code field on input.promoCode
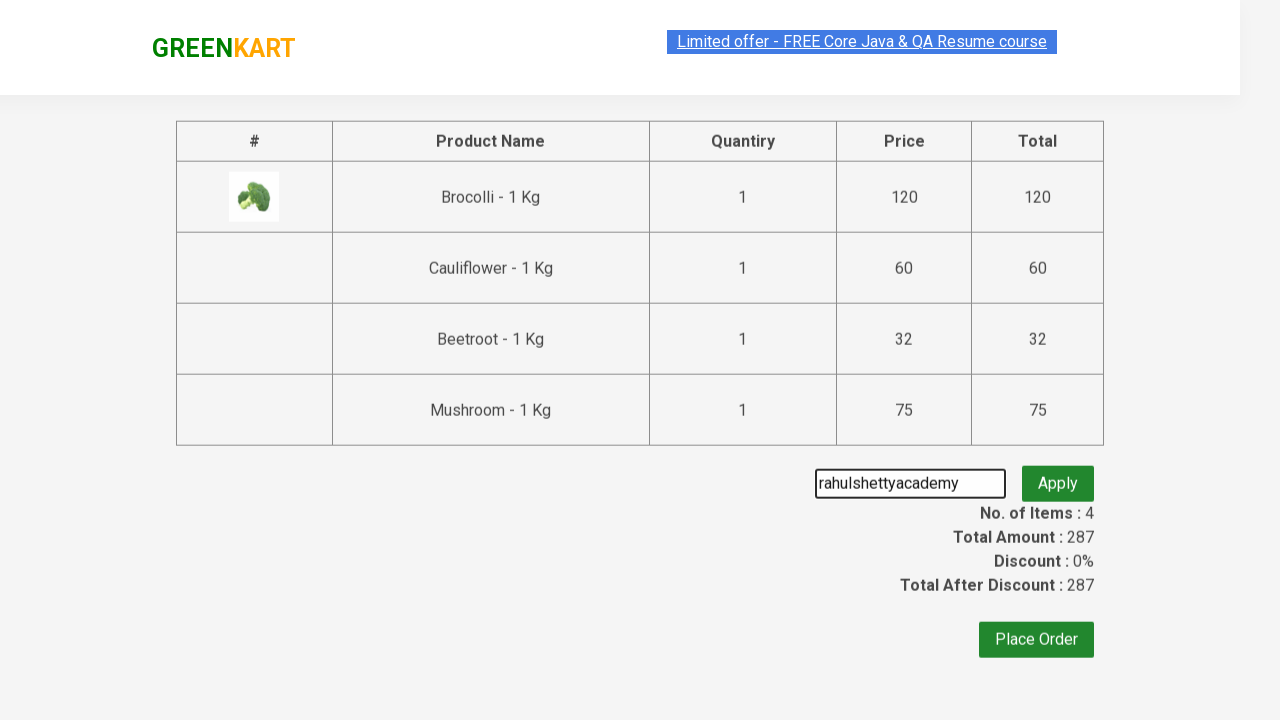

Clicked apply promo button to apply the discount code at (1058, 477) on button.promoBtn
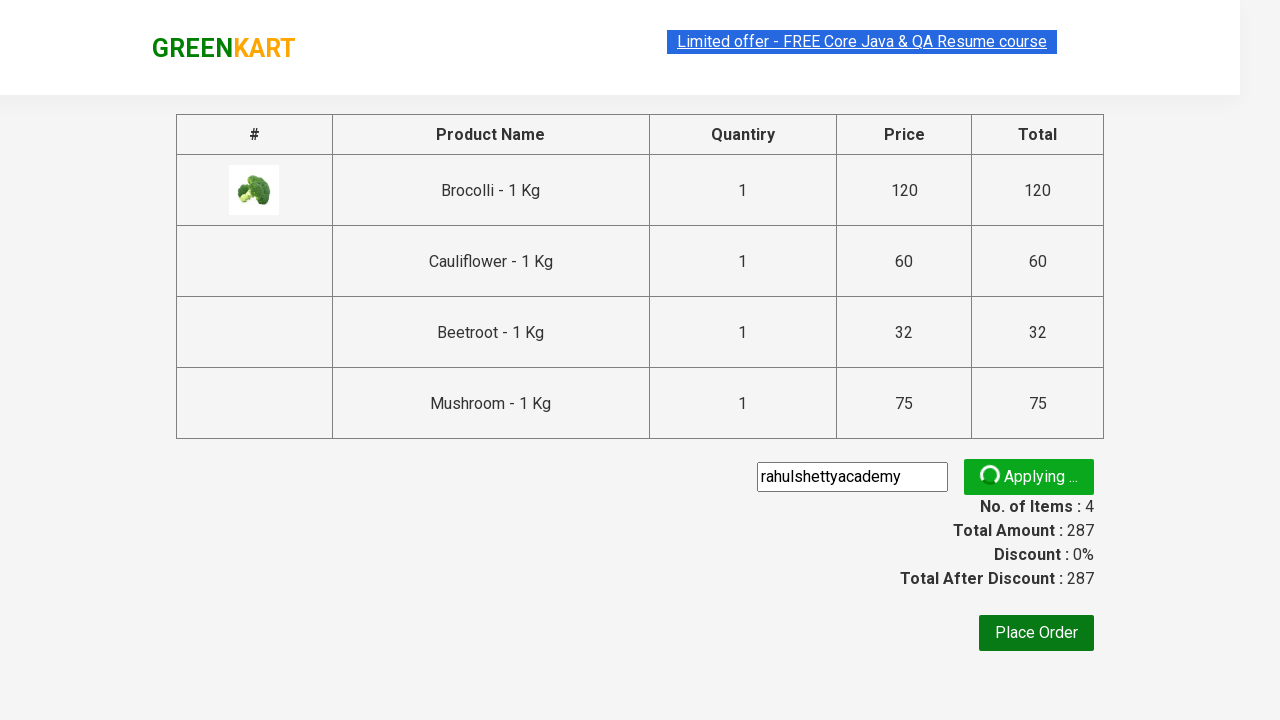

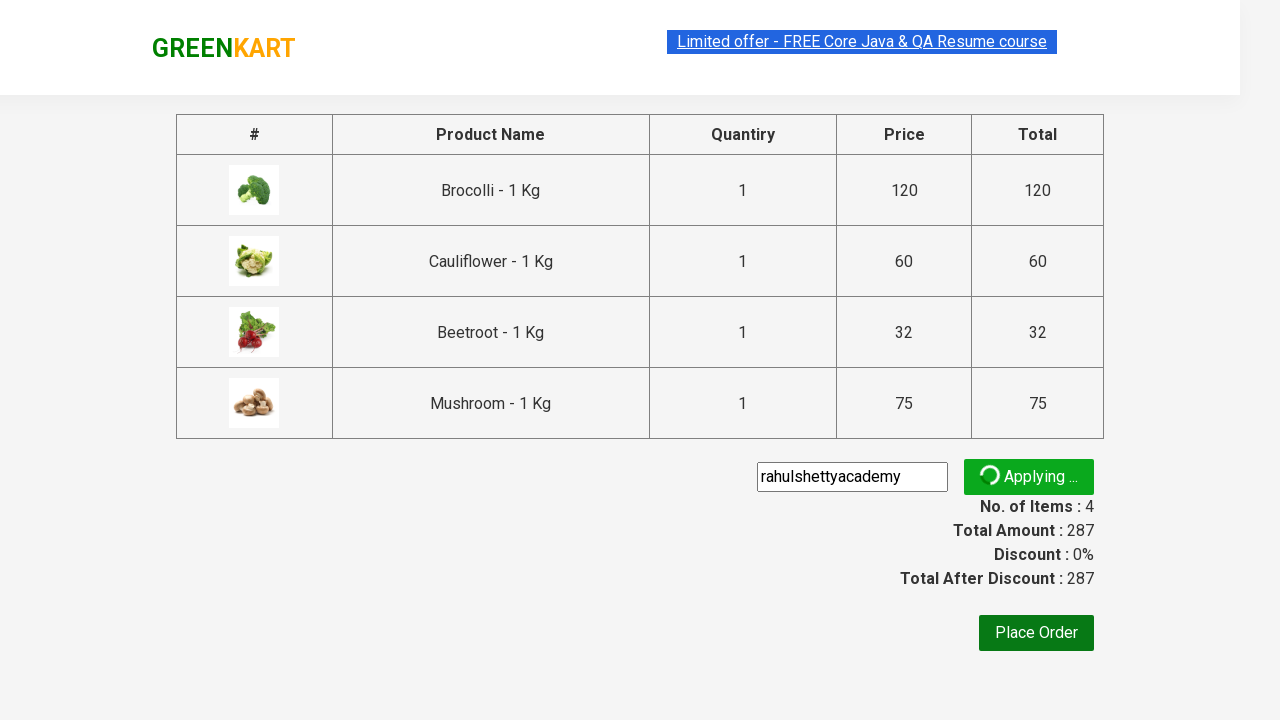